Tests form interactions on a practice automation site by selecting a gender radio button, checking a day checkbox, and selecting different country options from a dropdown

Starting URL: https://testautomationpractice.blogspot.com

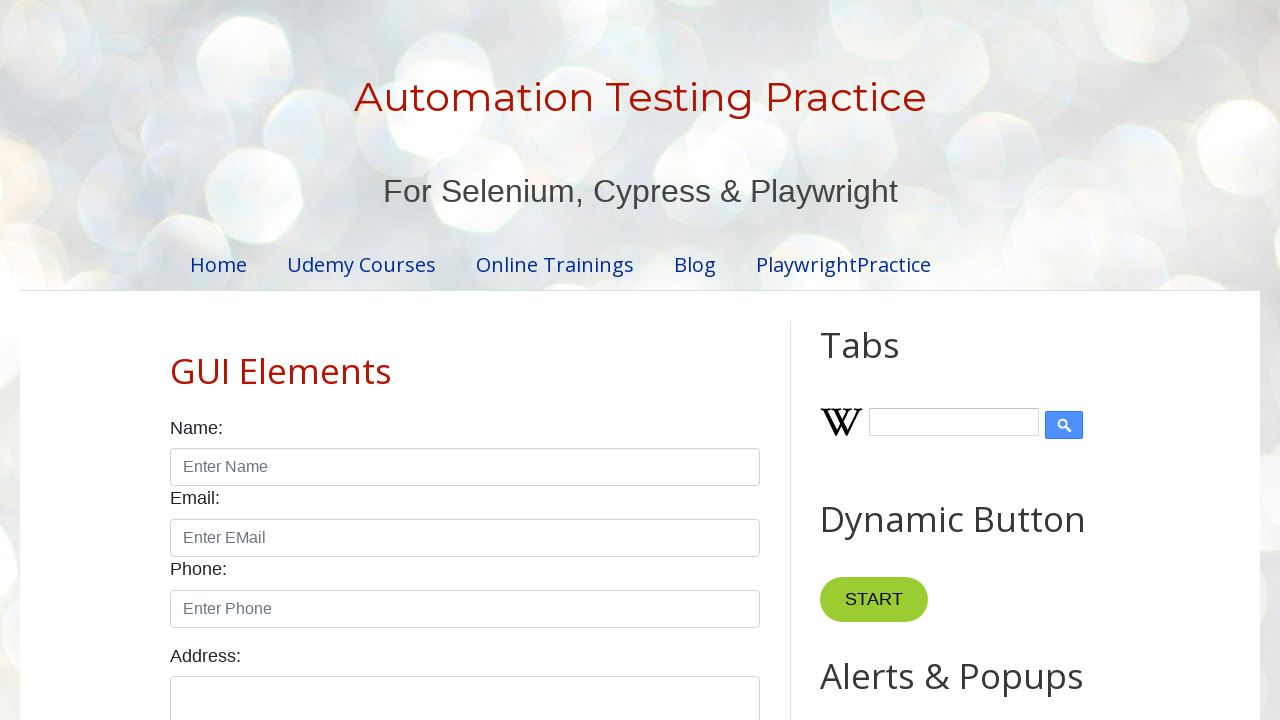

Selected male gender radio button at (176, 360) on #male
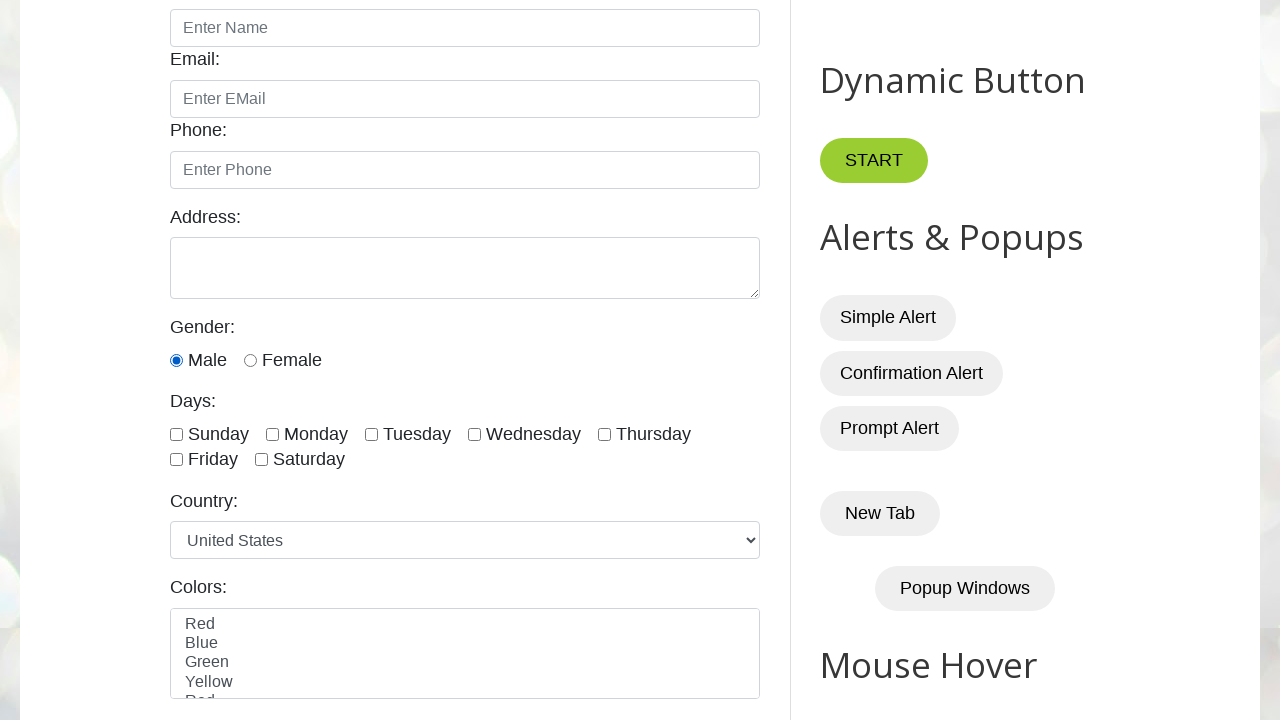

Checked Saturday checkbox at (262, 460) on #saturday
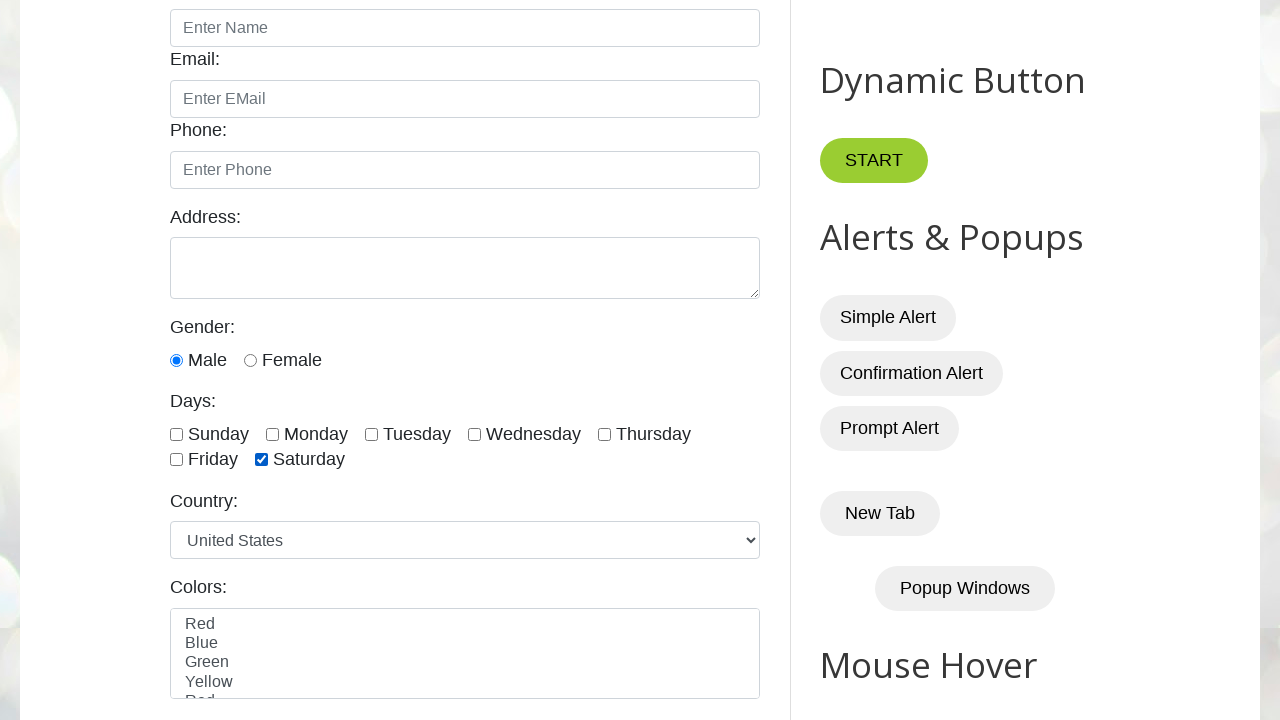

Selected China from country dropdown by visible text on #country
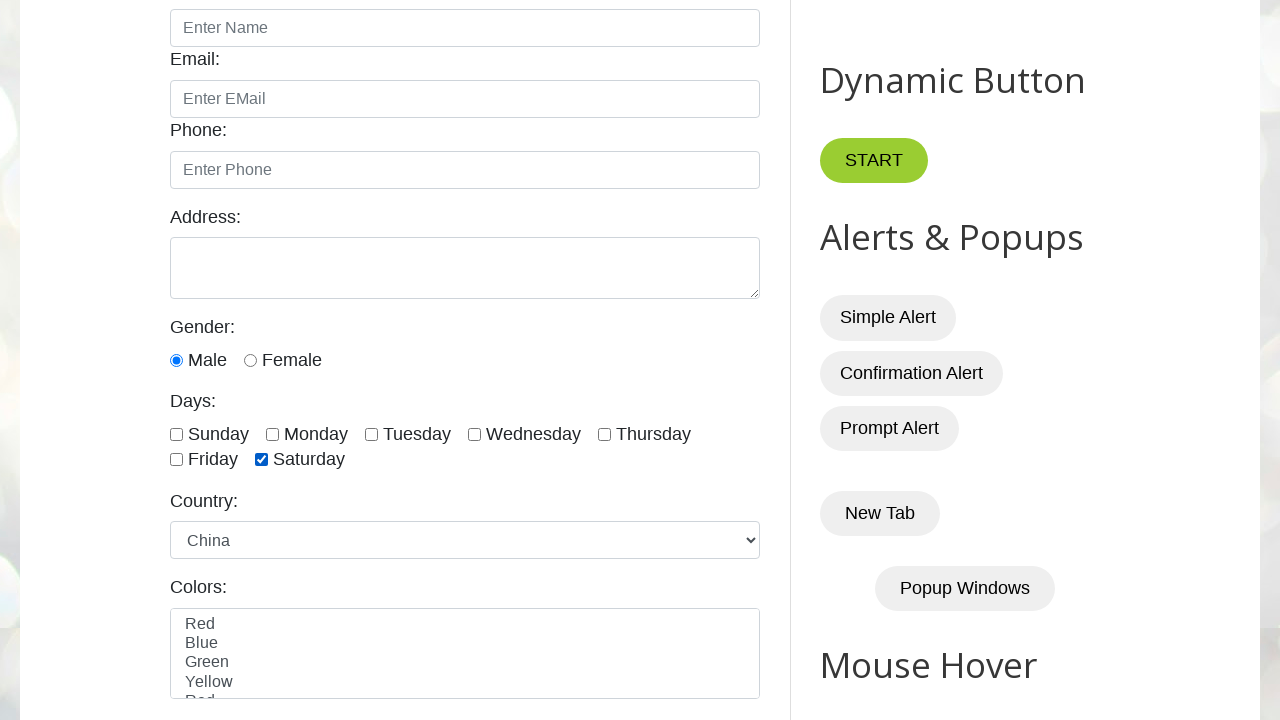

Selected Brazil from country dropdown by value on #country
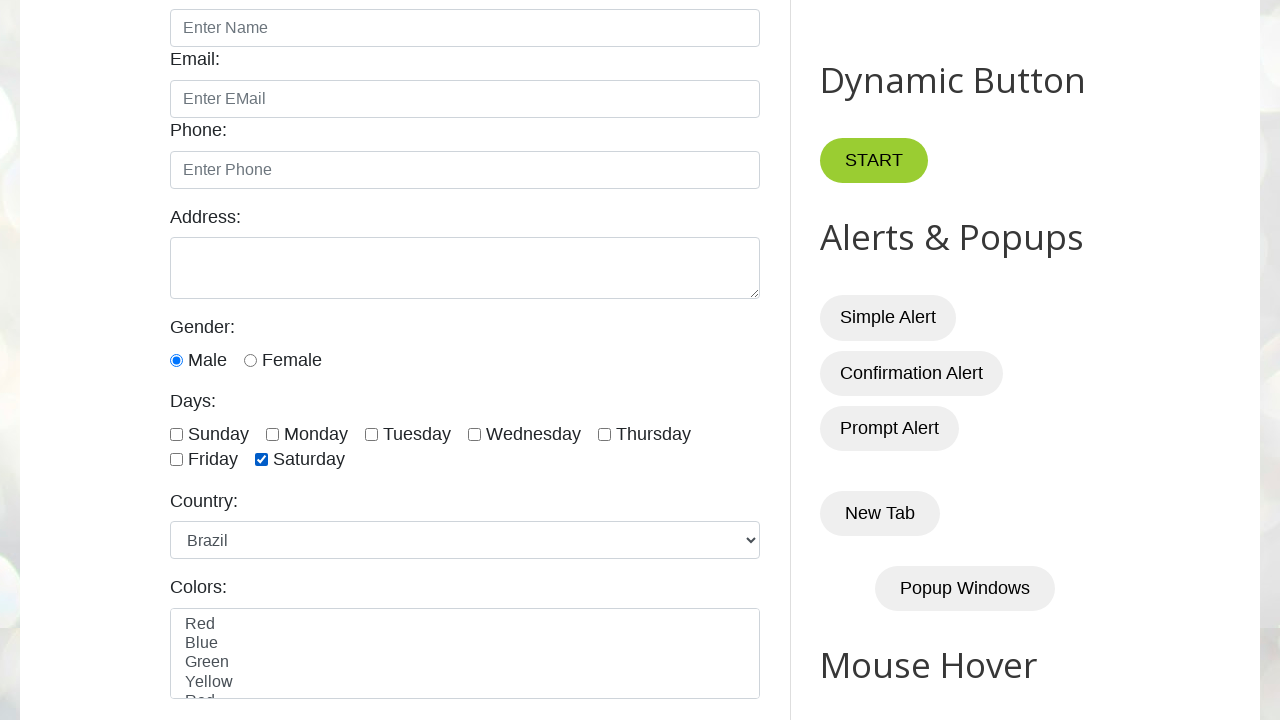

Selected country from dropdown by index 5 on #country
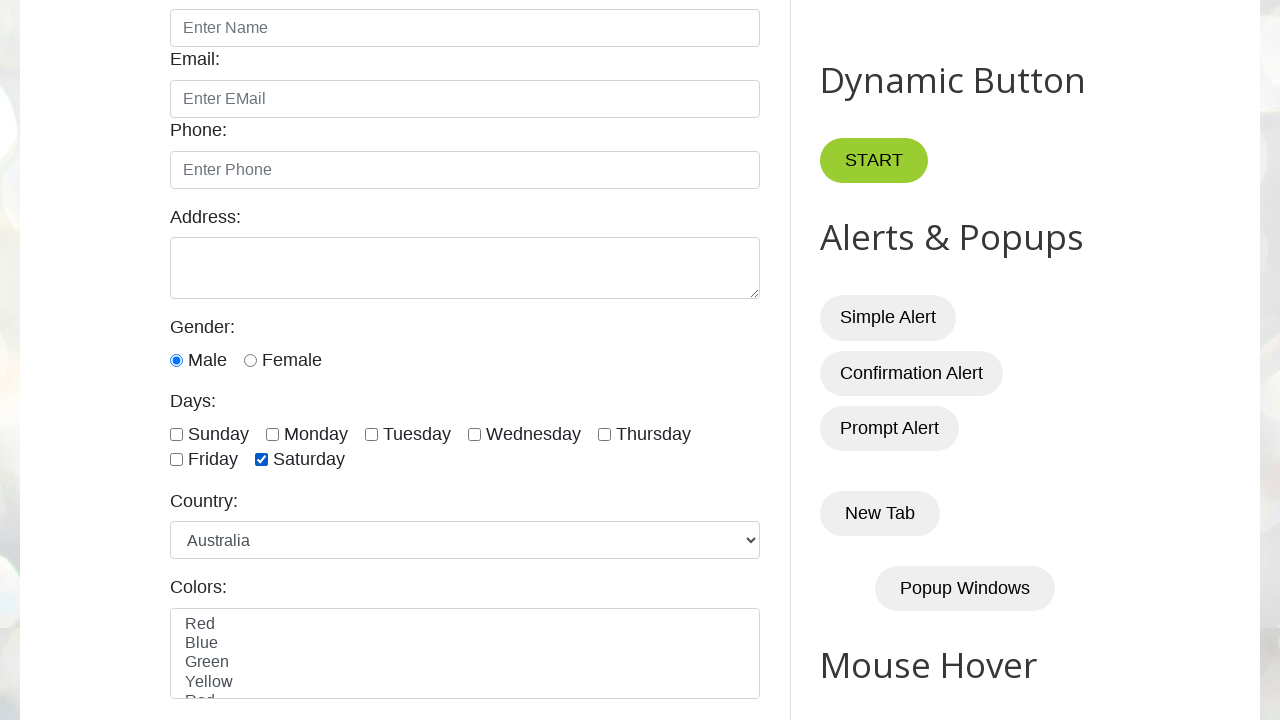

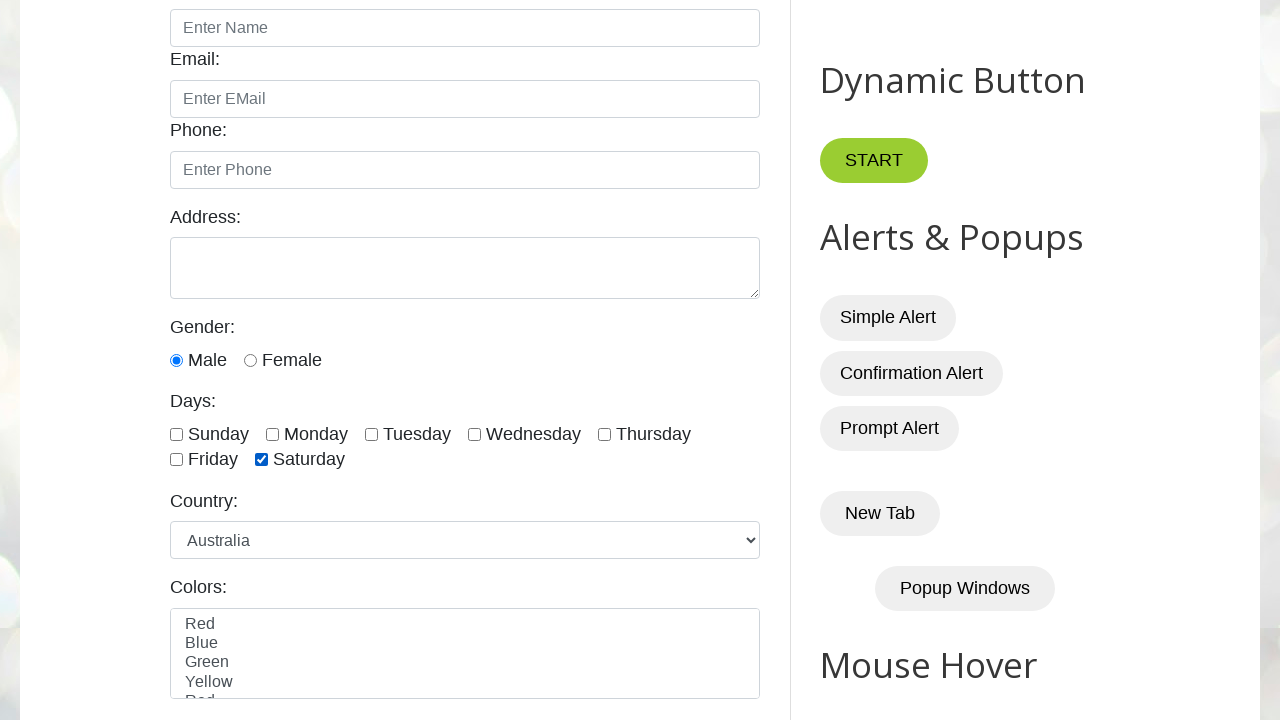